Verifies that the Add submit button exists on the todo app page

Starting URL: https://todos-ten-iota.vercel.app/

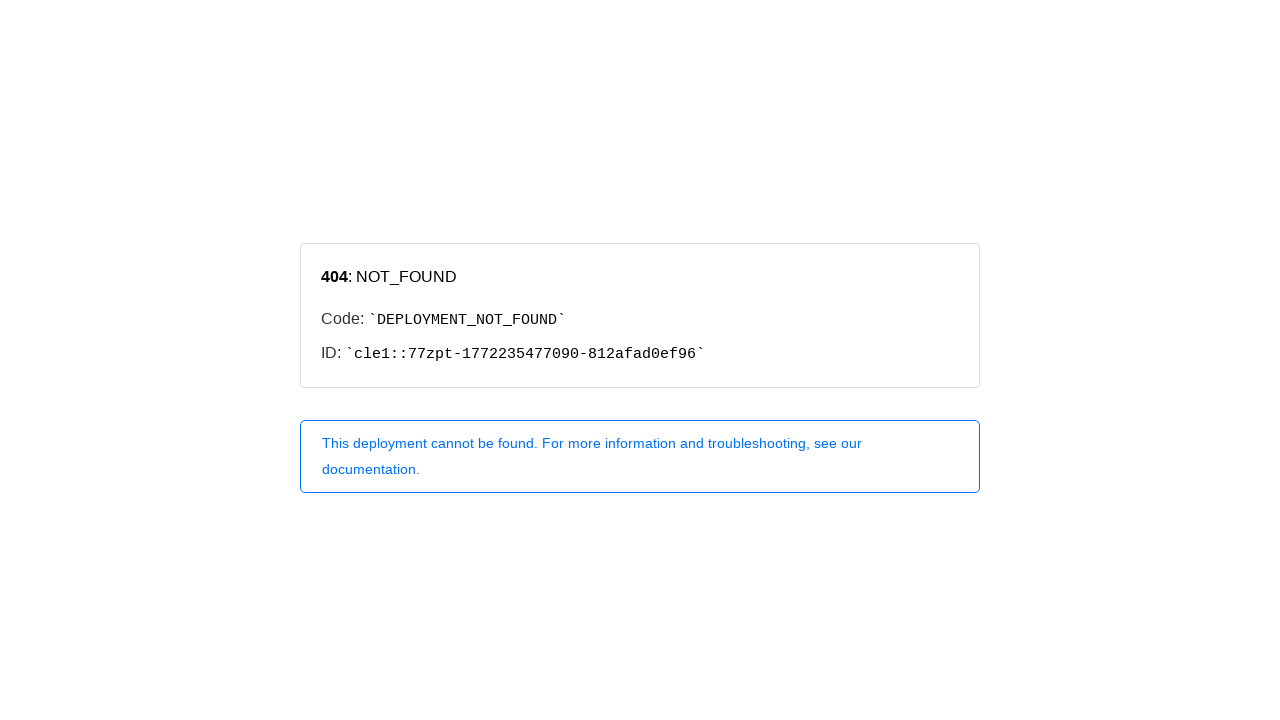

Navigated to todo app at https://todos-ten-iota.vercel.app/
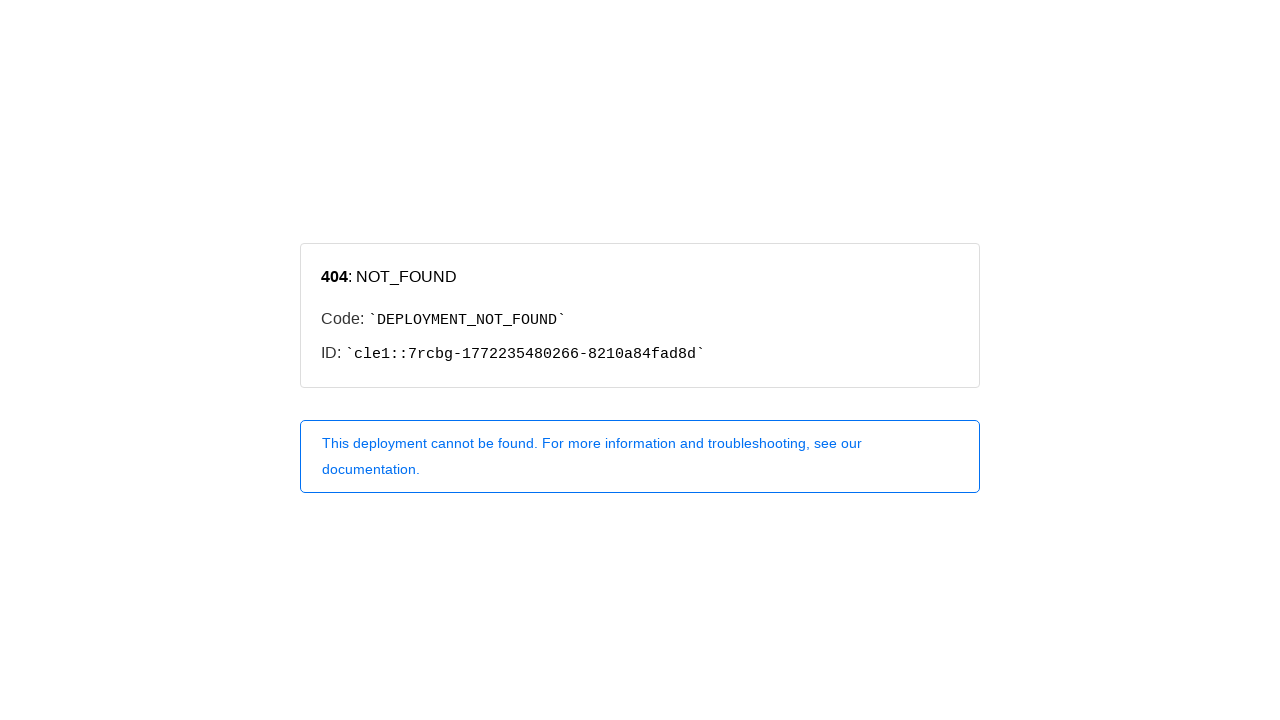

Located the Add submit button
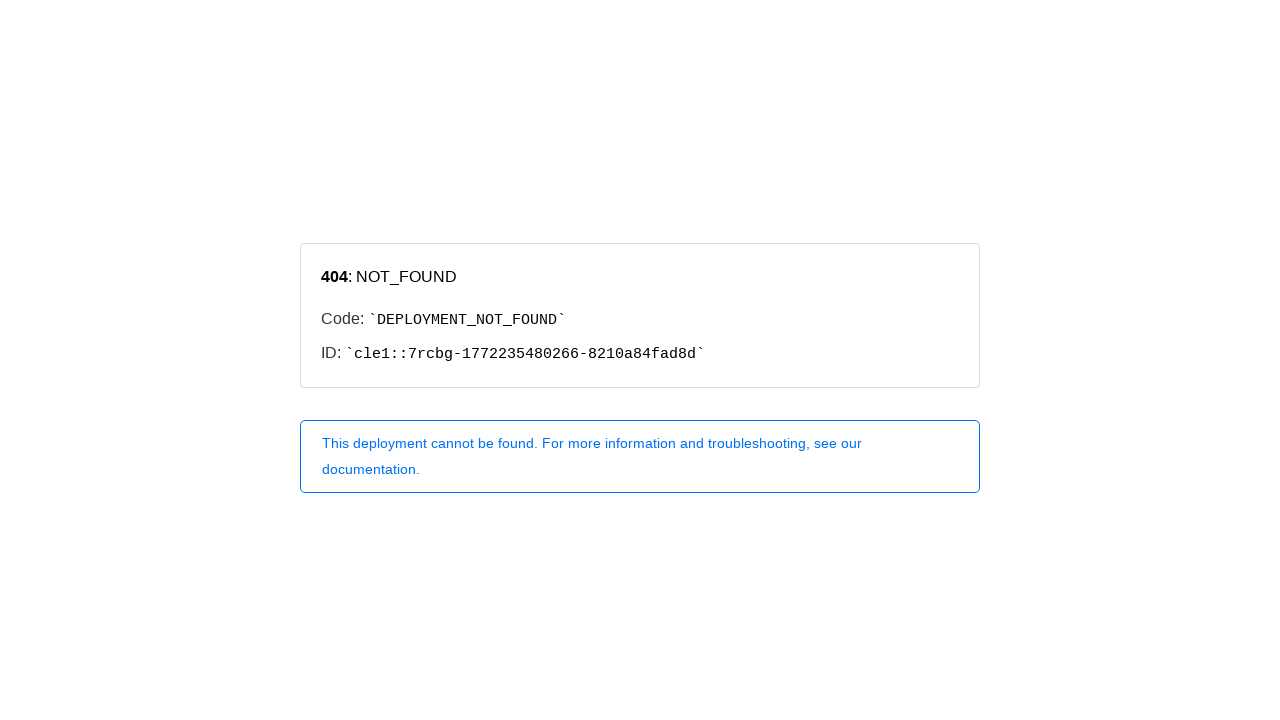

Verified that the Add submit button exists
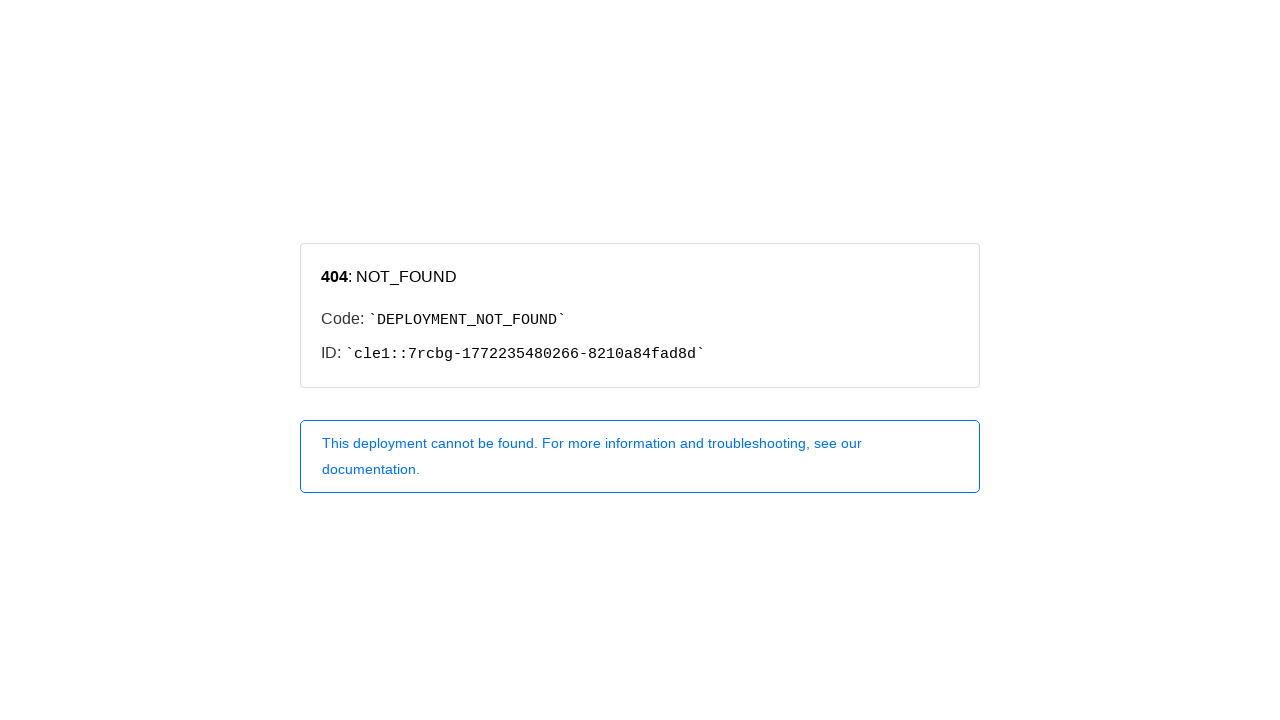

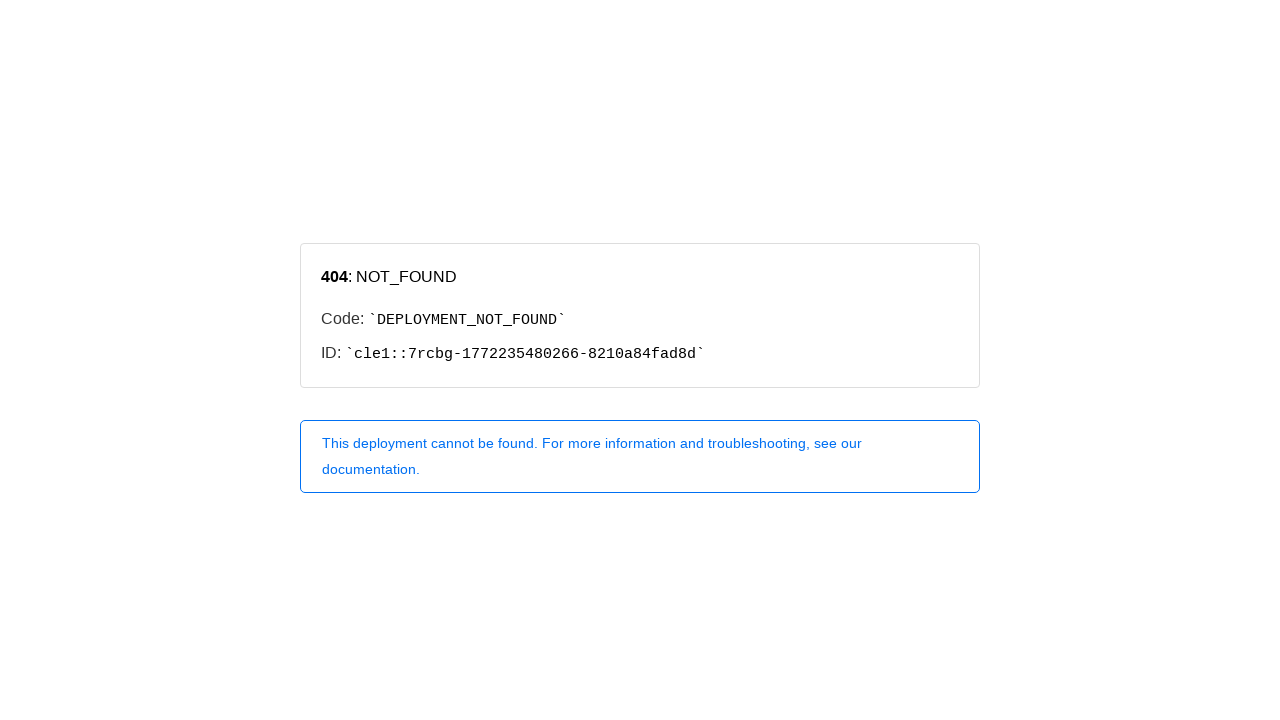